Solves a mathematical captcha by calculating a formula based on a displayed value, then fills the answer and interacts with checkbox and radio button options before submitting

Starting URL: http://suninjuly.github.io/math.html

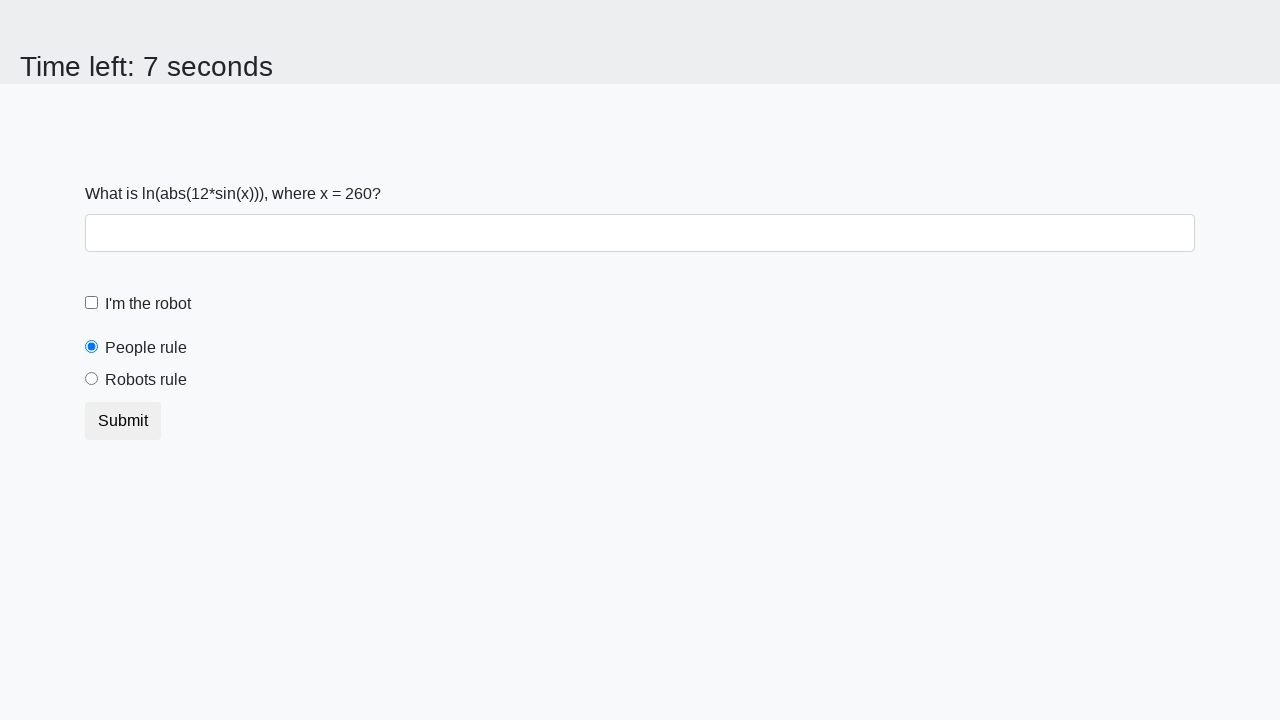

Located the input value element
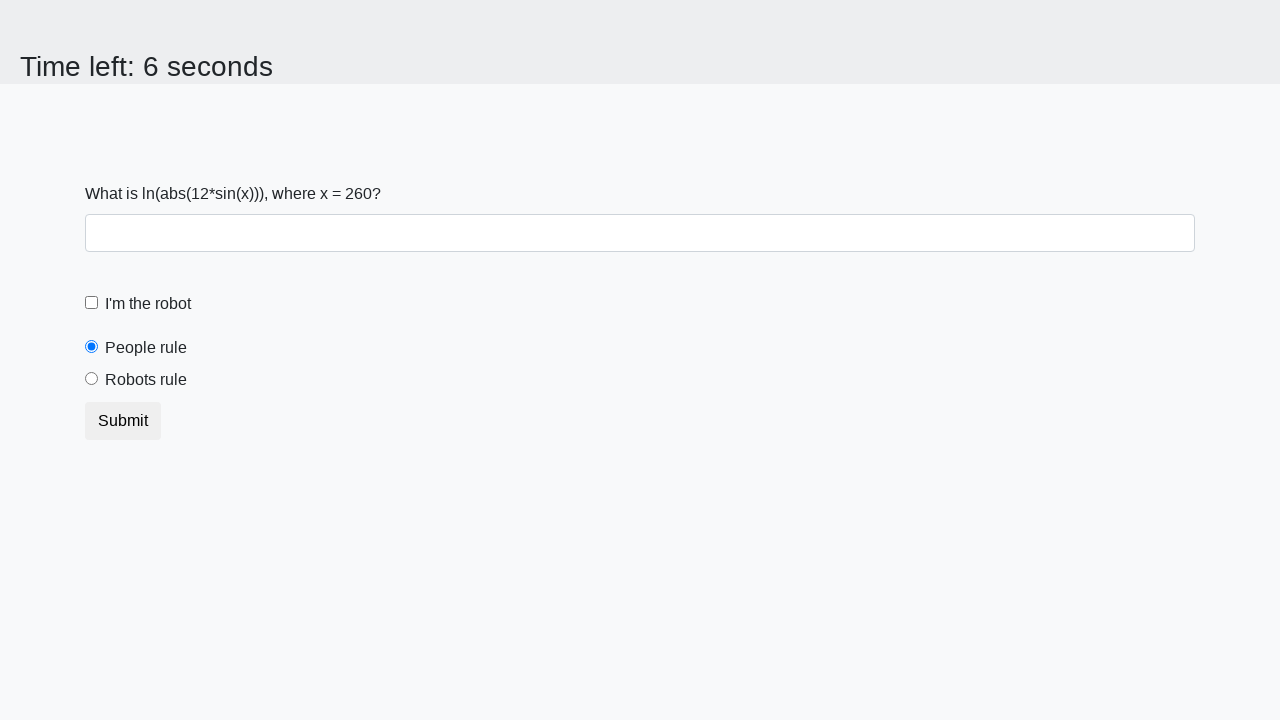

Extracted and converted input value to integer
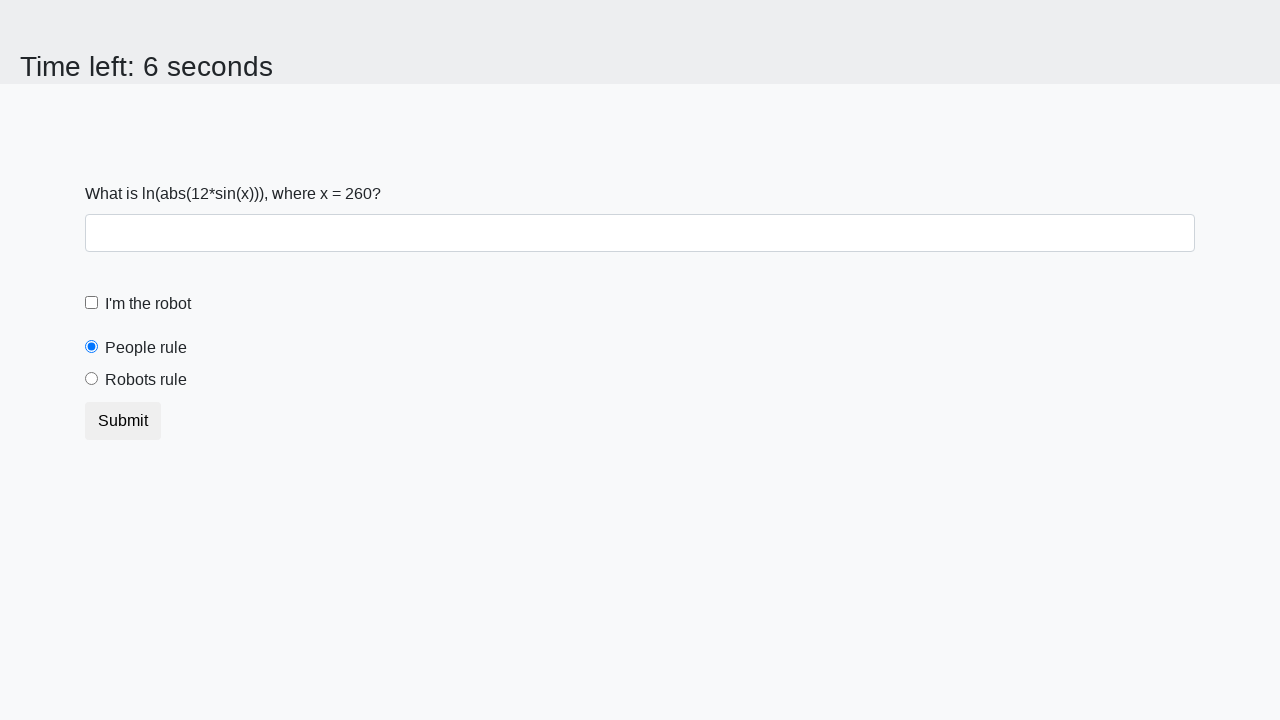

Calculated mathematical formula result
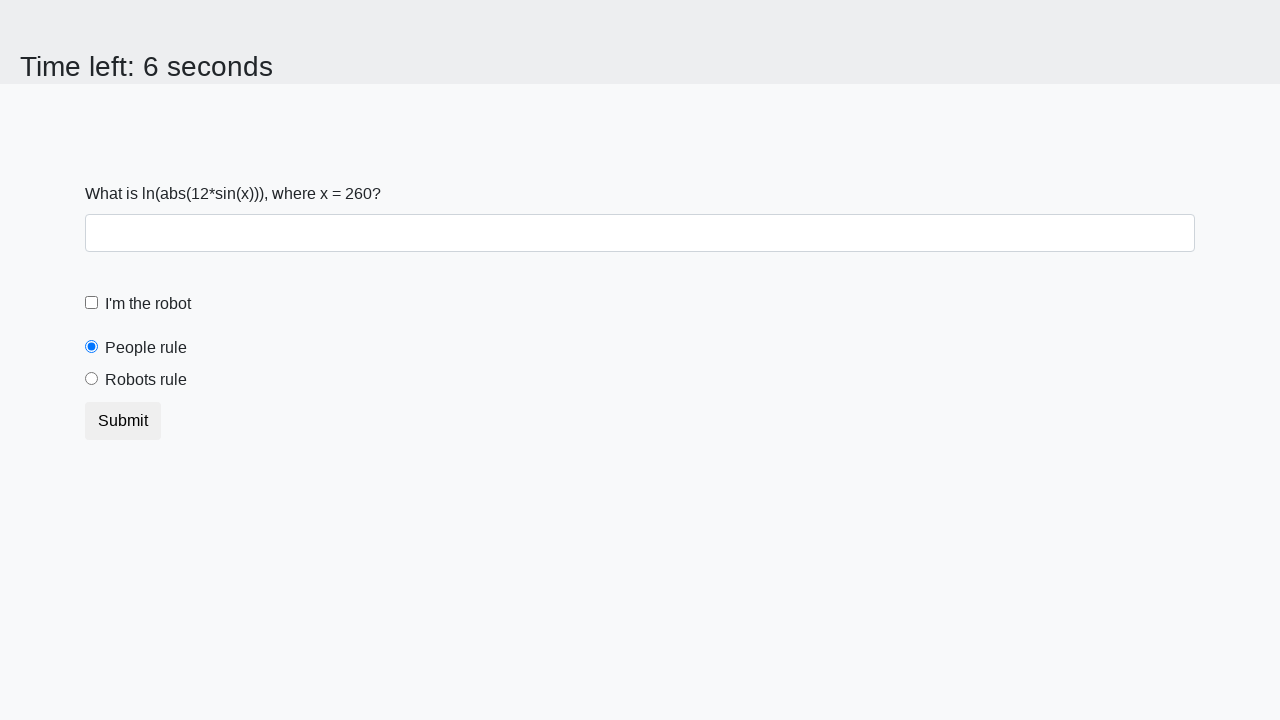

Filled answer field with calculated value on #answer
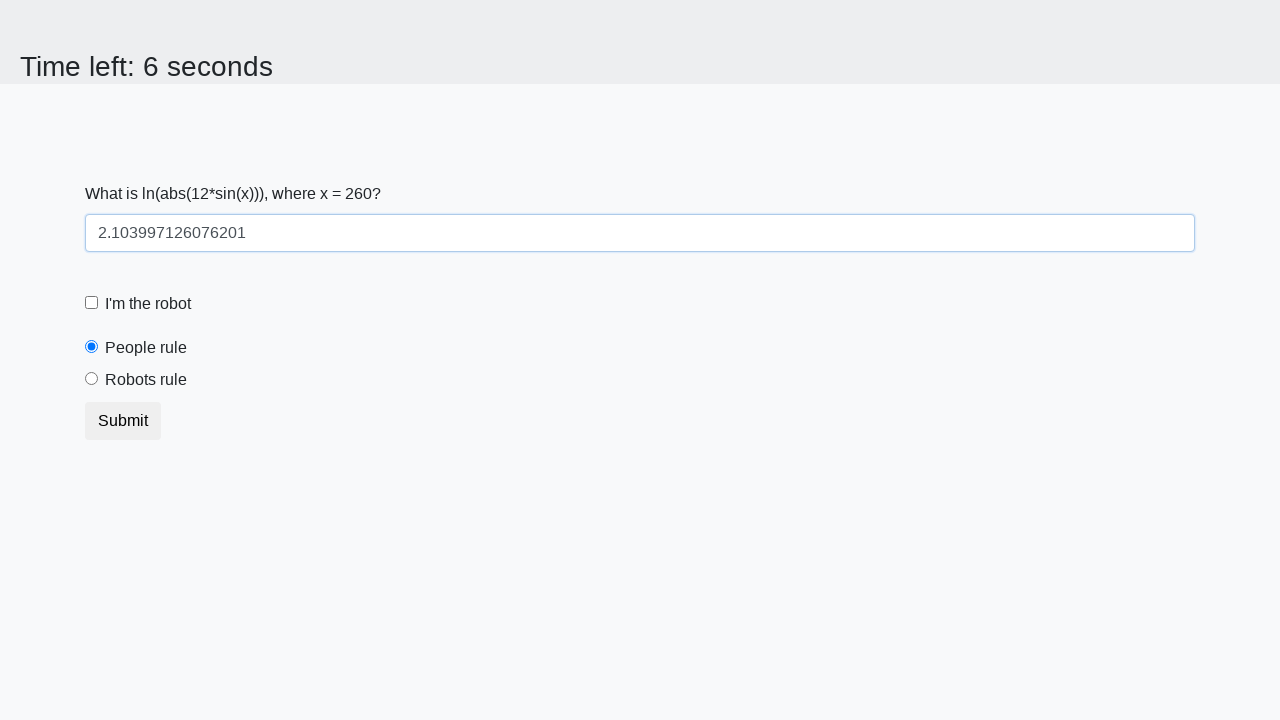

Clicked the robot checkbox at (92, 303) on #robotCheckbox
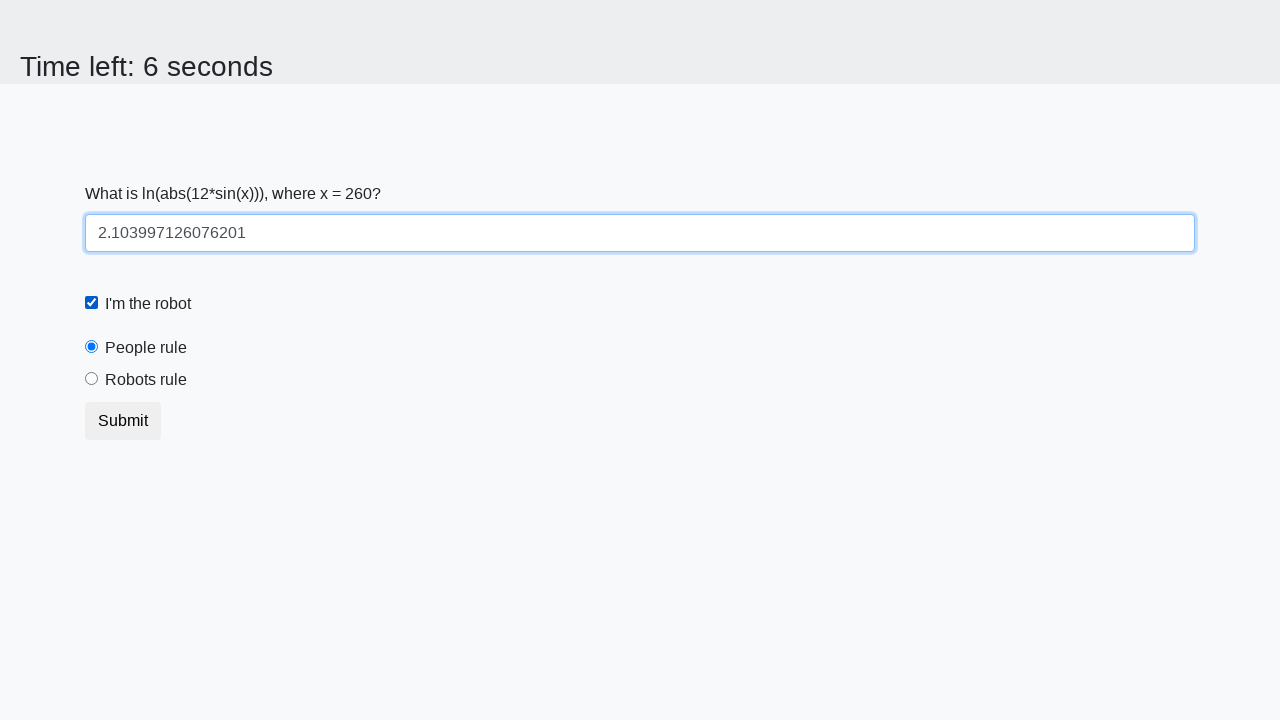

Selected the robots radio button option at (92, 379) on [value="robots"]
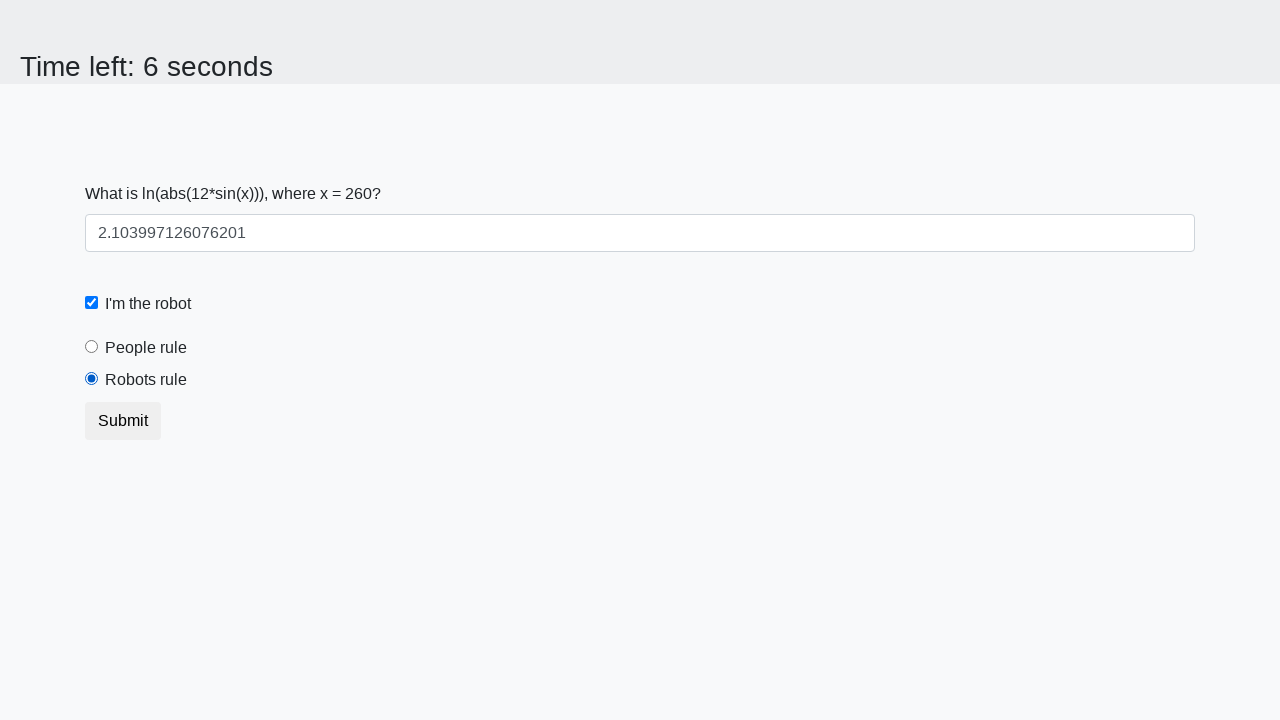

Clicked submit button at (123, 421) on .btn
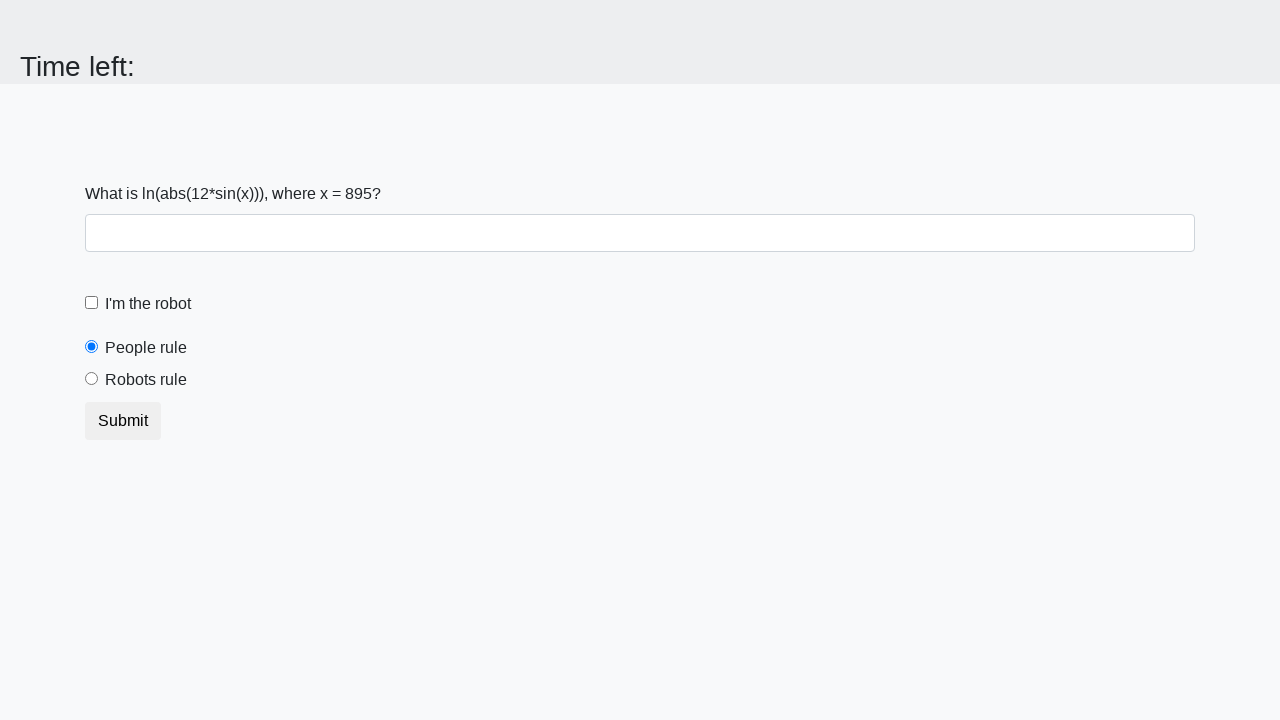

Waited 2 seconds for form submission result
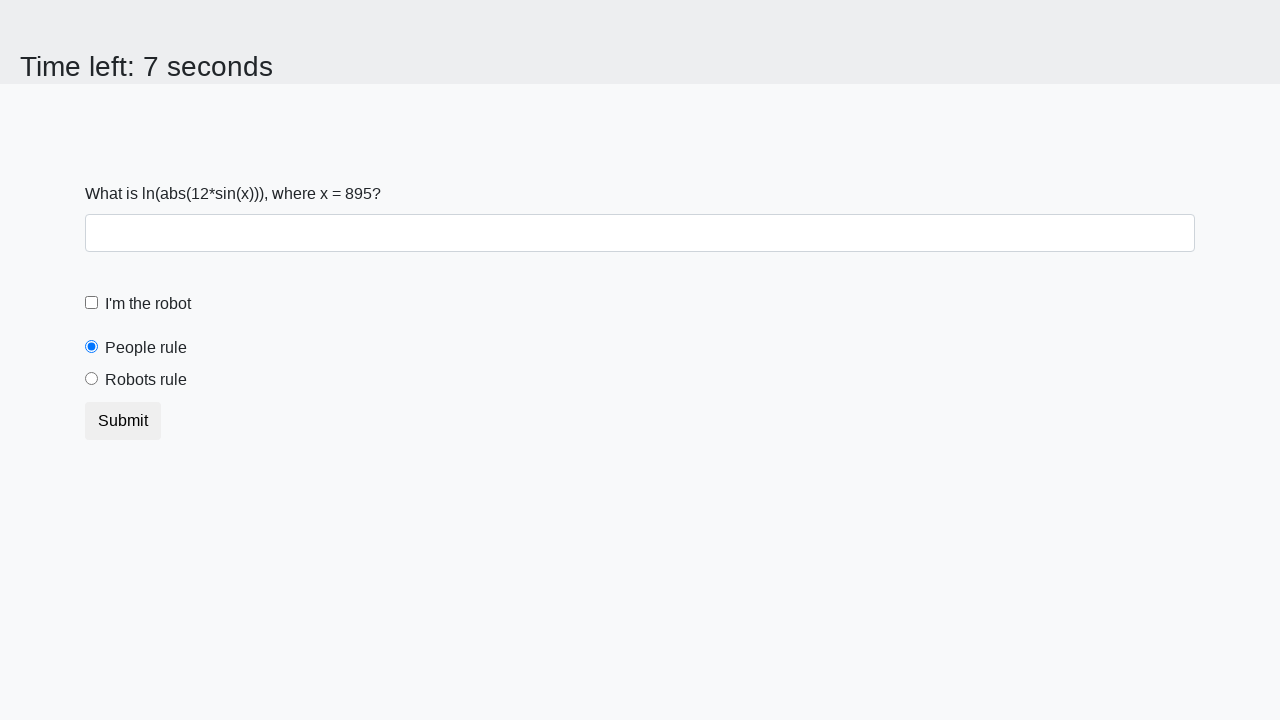

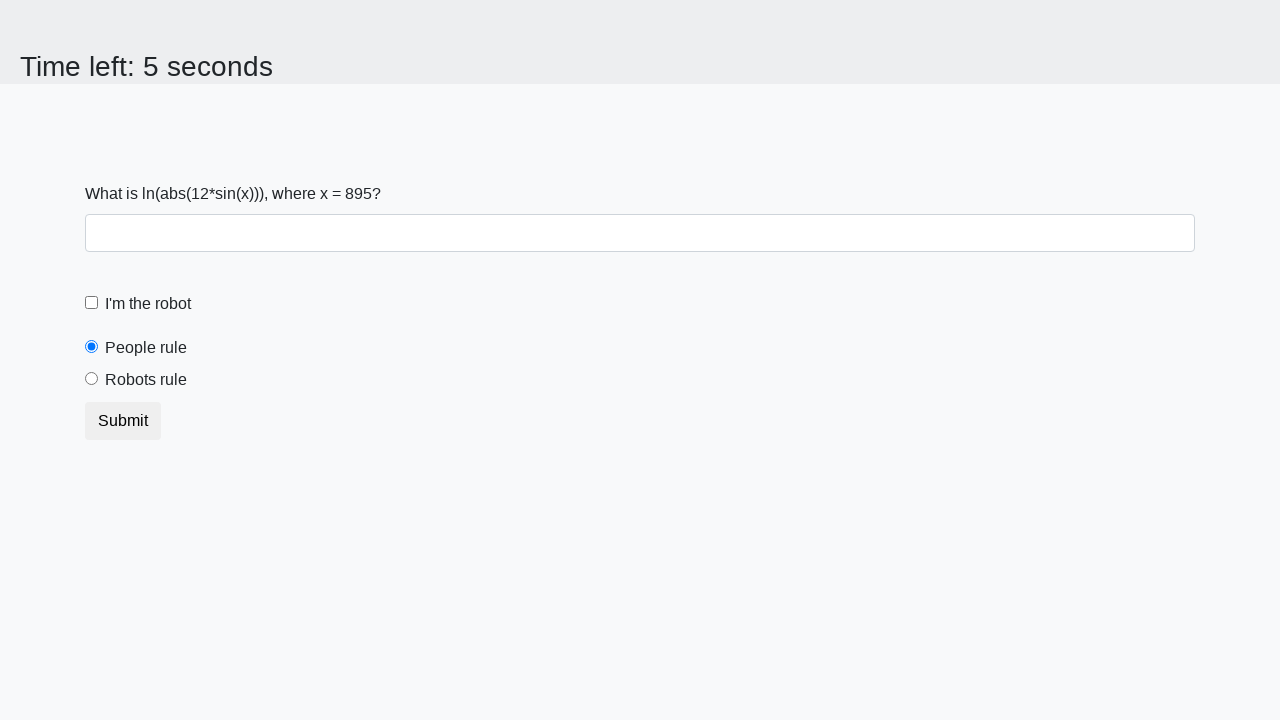